Tests that multiple elements (3) can be added by clicking the Add Element button multiple times

Starting URL: https://the-internet.herokuapp.com/add_remove_elements/

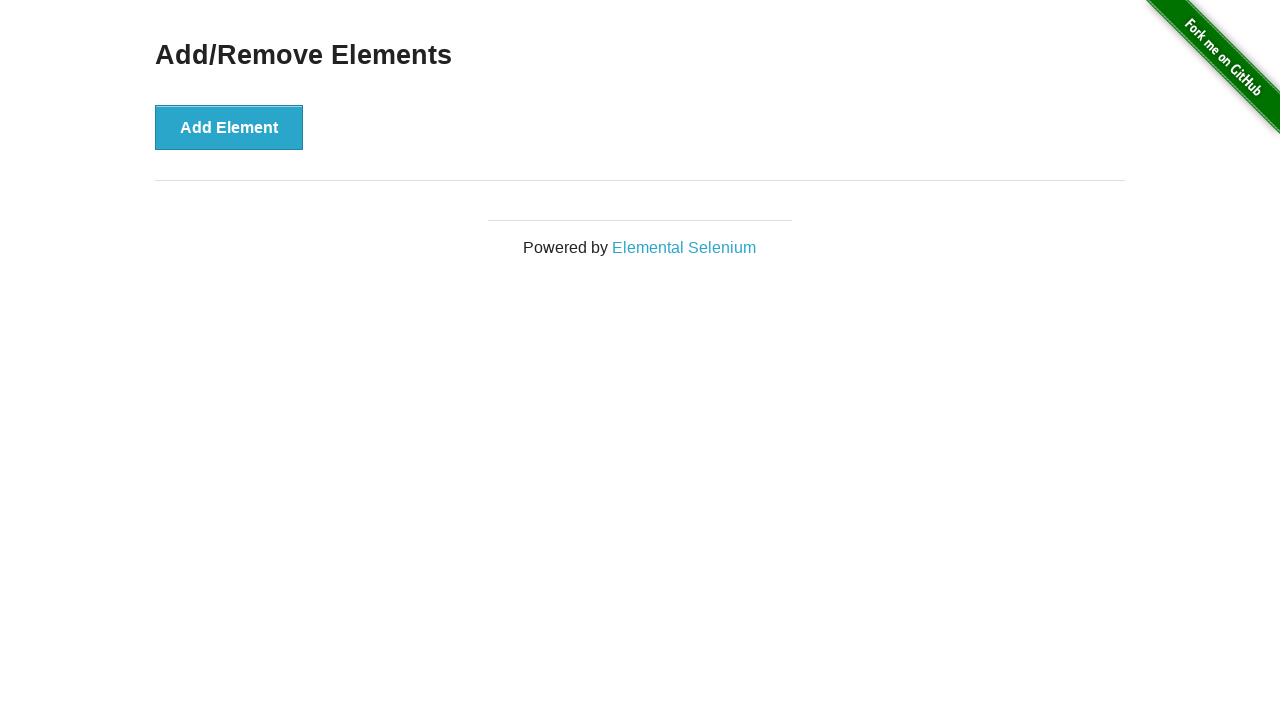

Navigated to Add/Remove Elements page
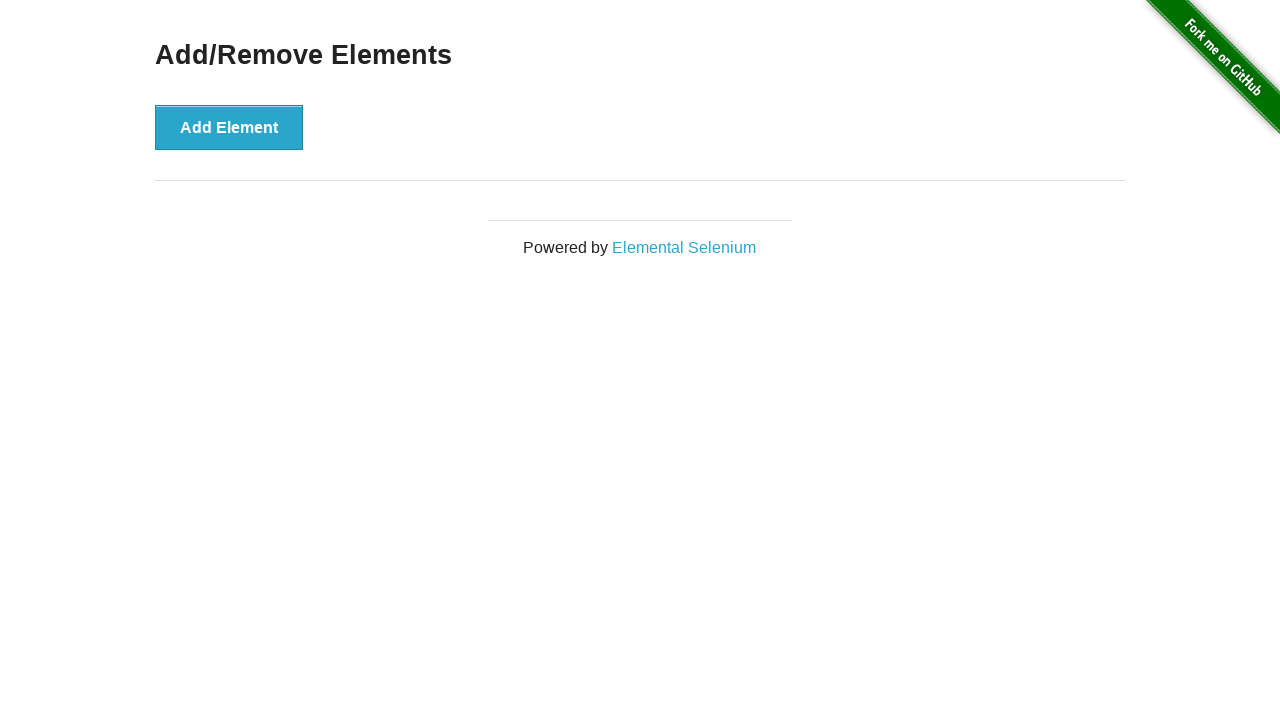

Clicked Add Element button (1st time) at (229, 127) on button:has-text('Add Element')
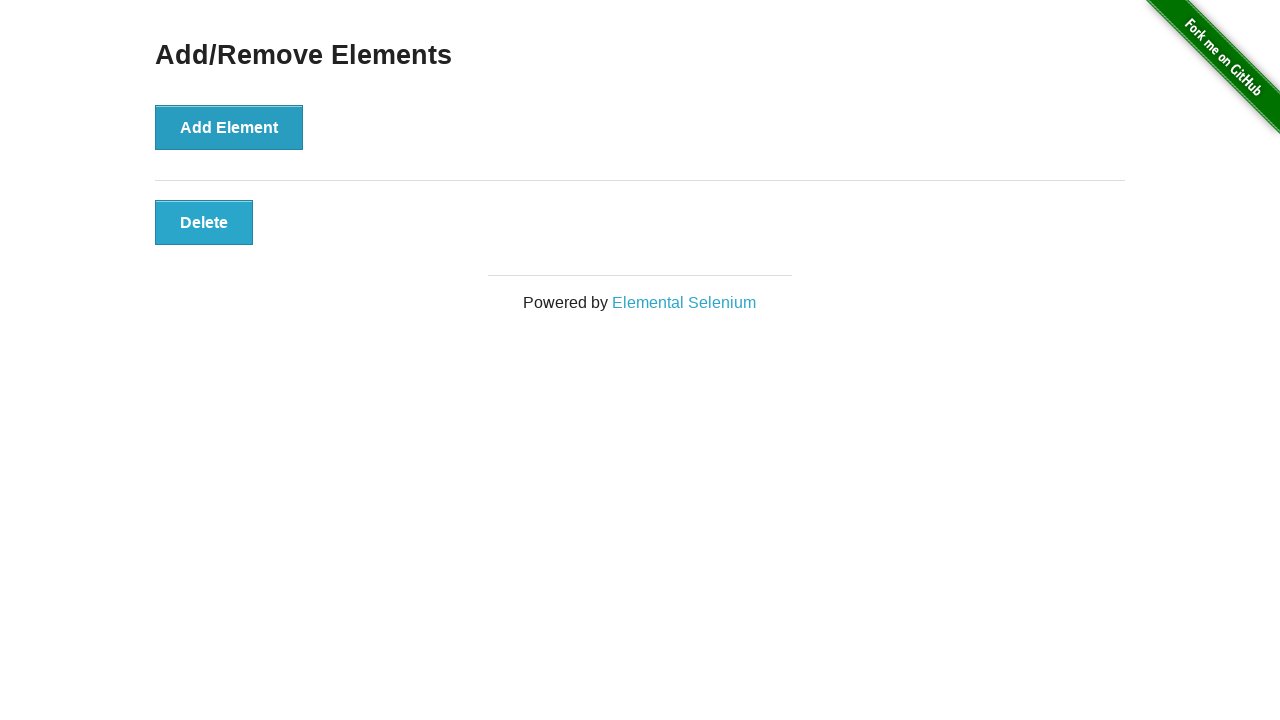

Clicked Add Element button (2nd time) at (229, 127) on button:has-text('Add Element')
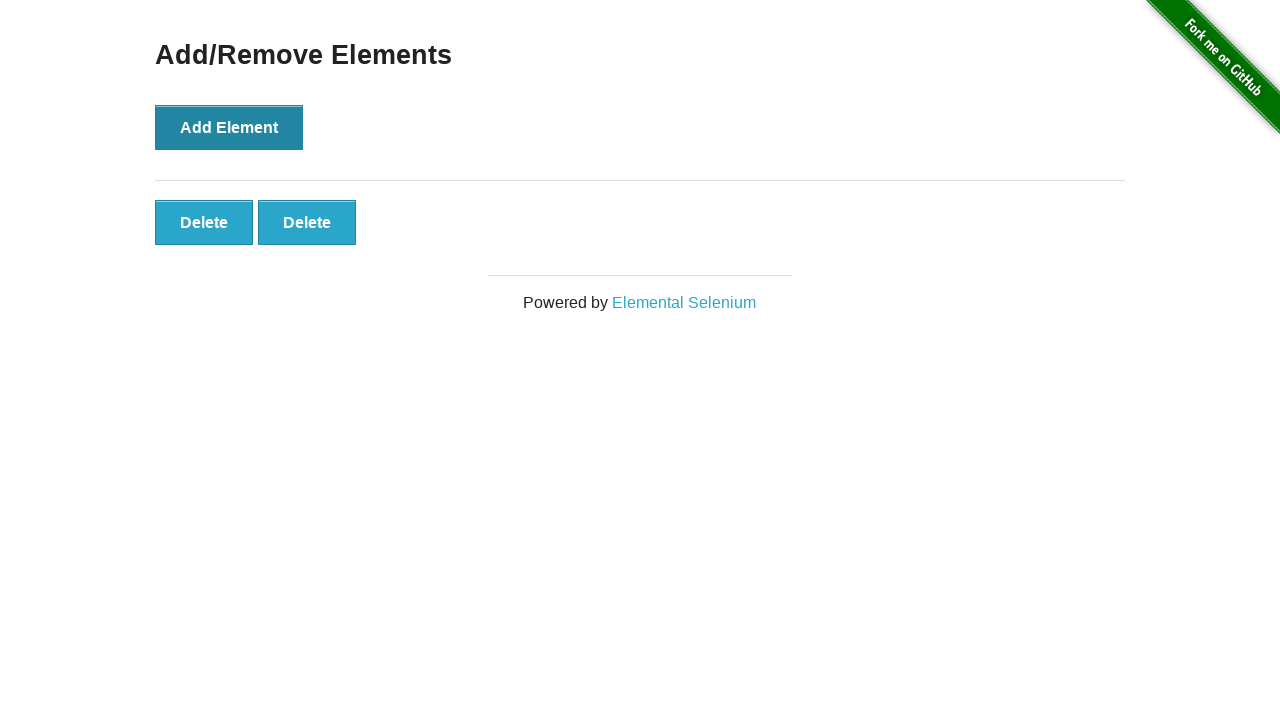

Clicked Add Element button (3rd time) at (229, 127) on button:has-text('Add Element')
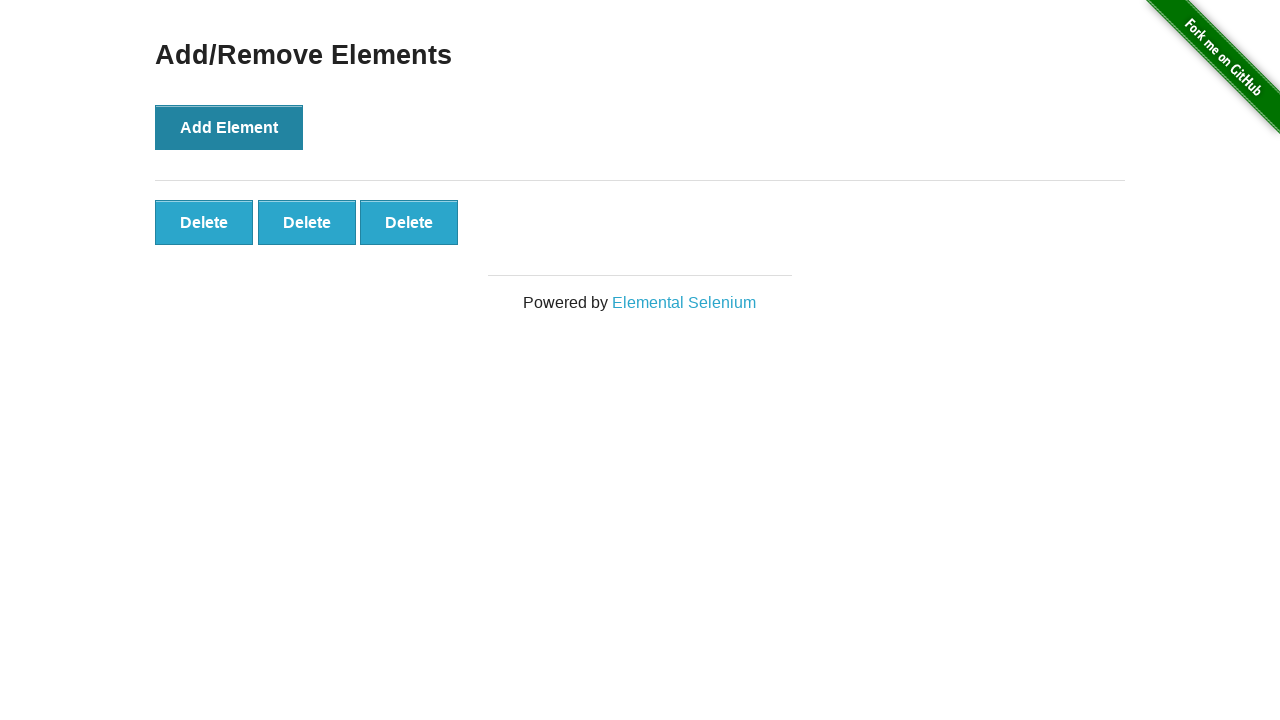

Verified that 3 delete buttons are present
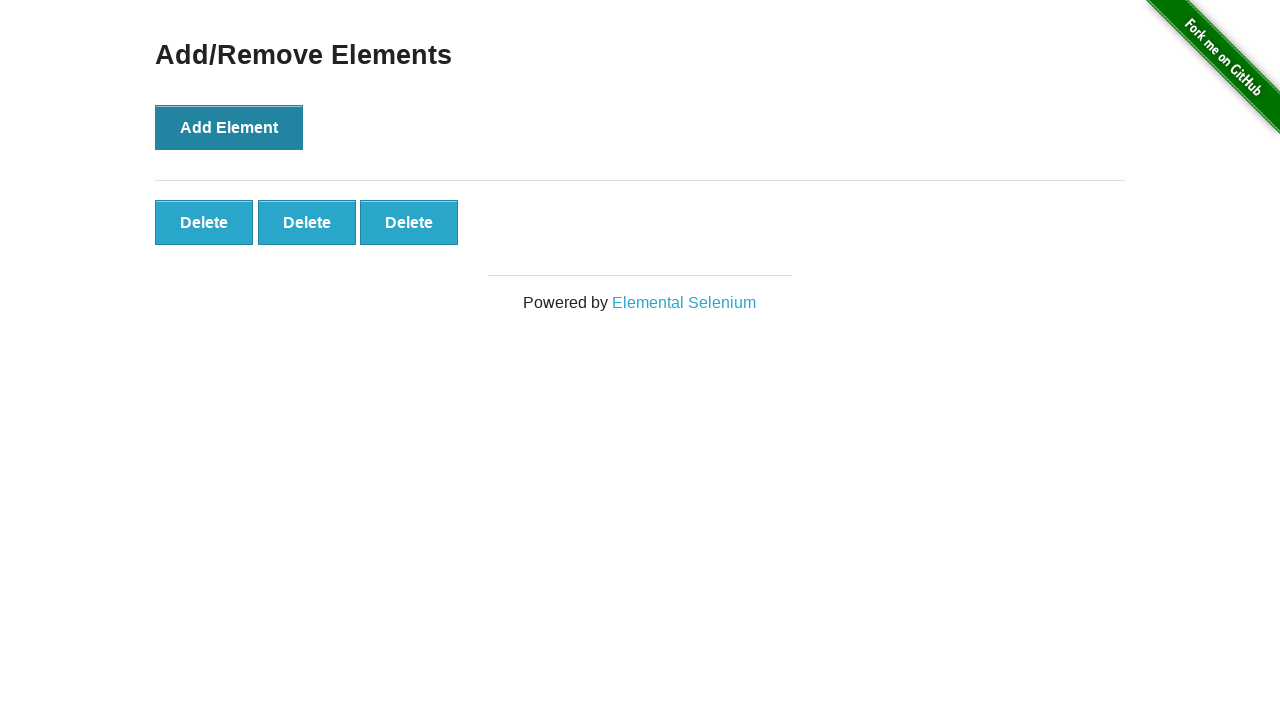

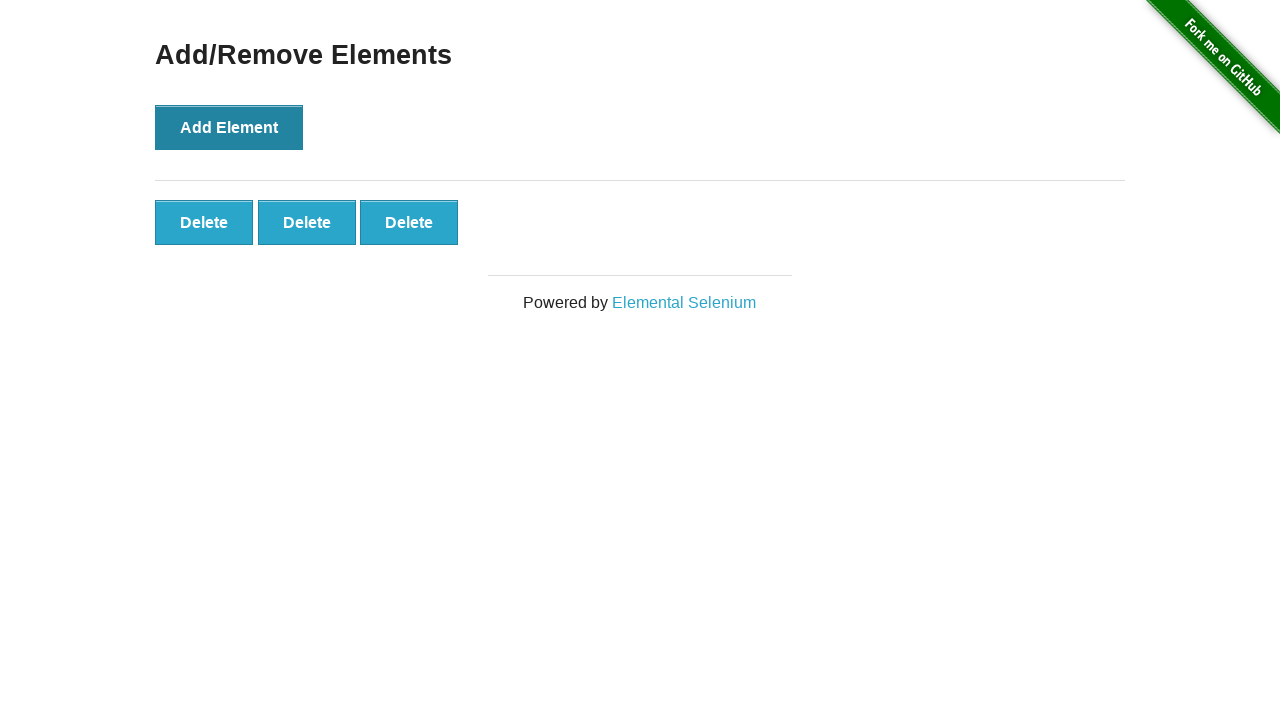